Tests navigation to Top Lists page via the menu tab

Starting URL: https://www.99-bottles-of-beer.net/

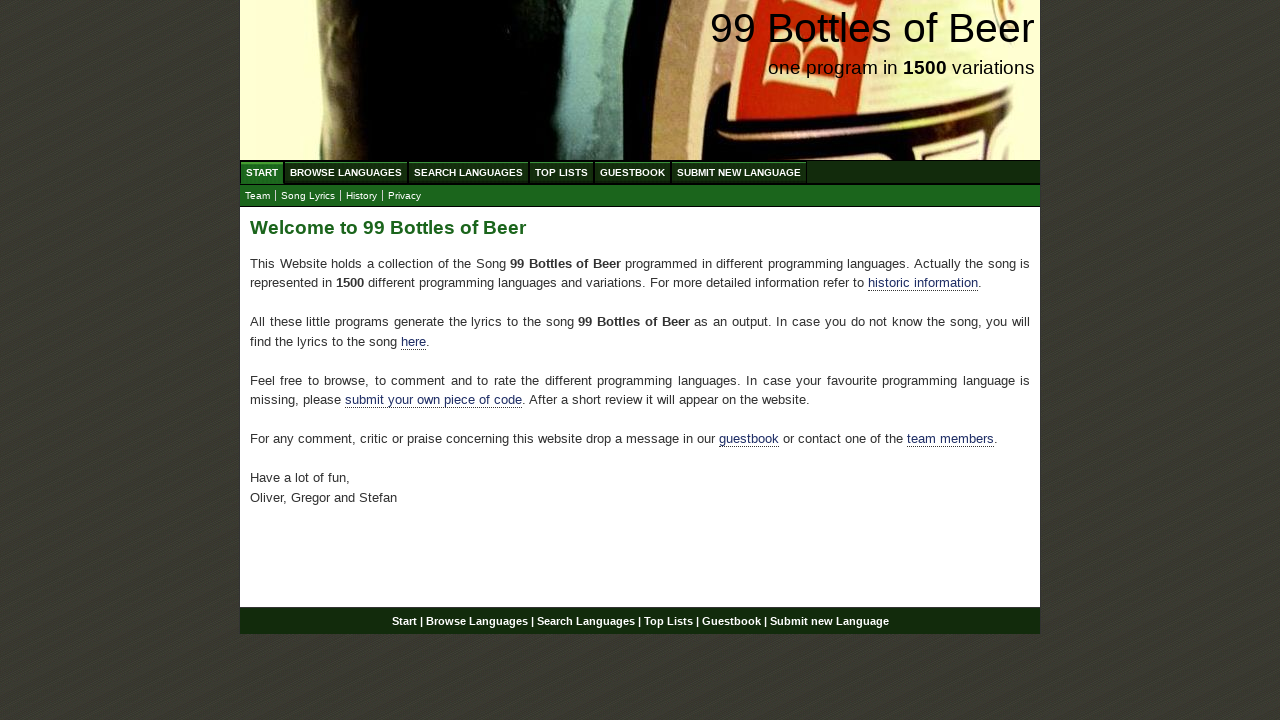

Clicked on Top Lists tab in the menu at (562, 172) on ul#menu a[href='/toplist.html']
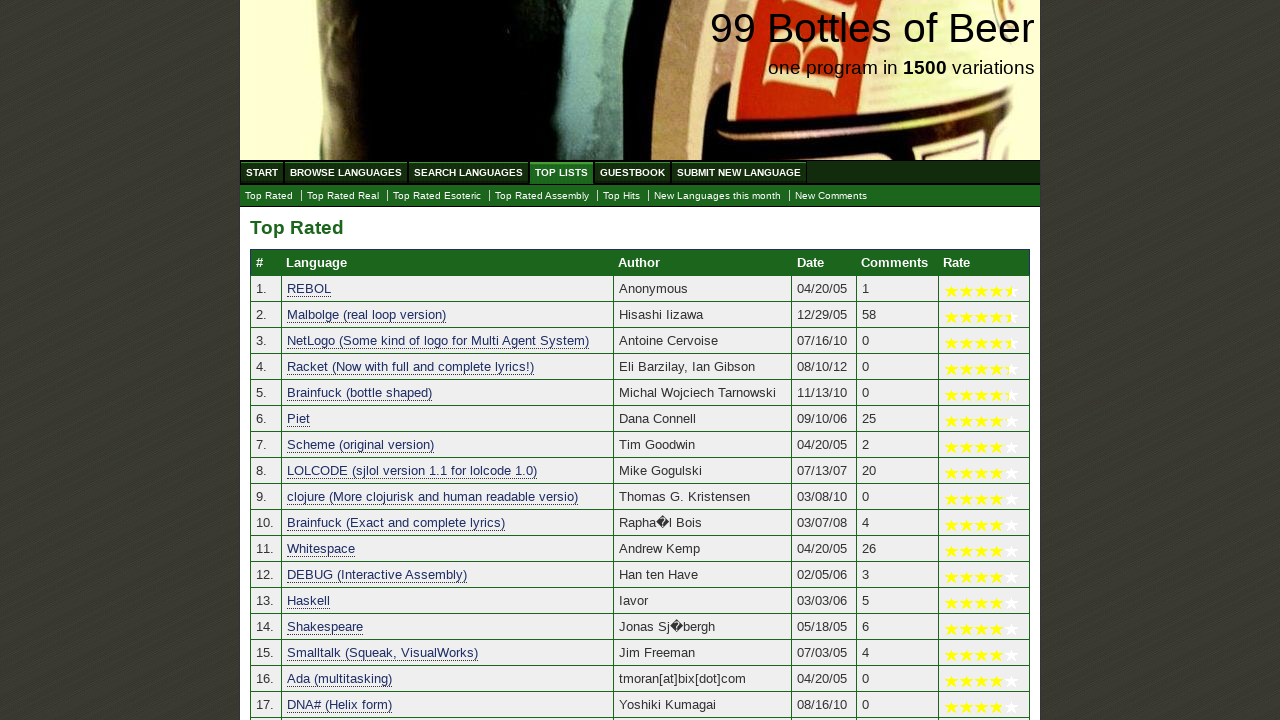

Navigation to Top Lists page completed
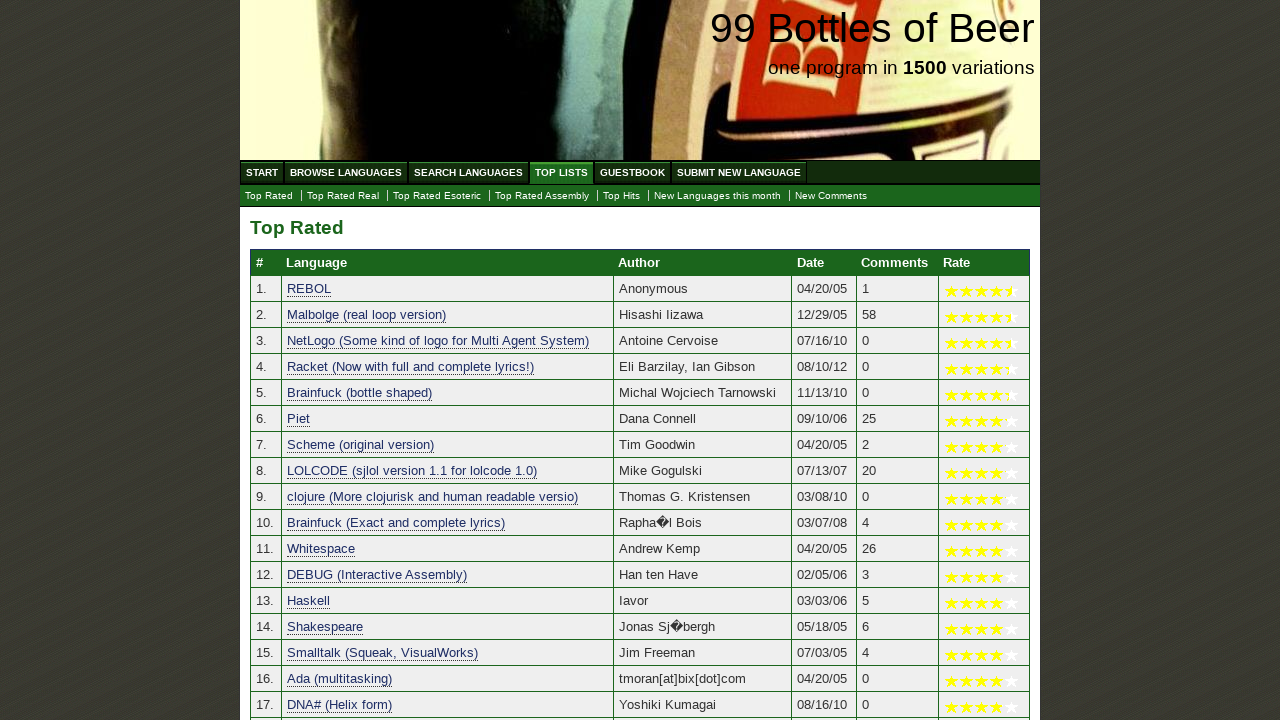

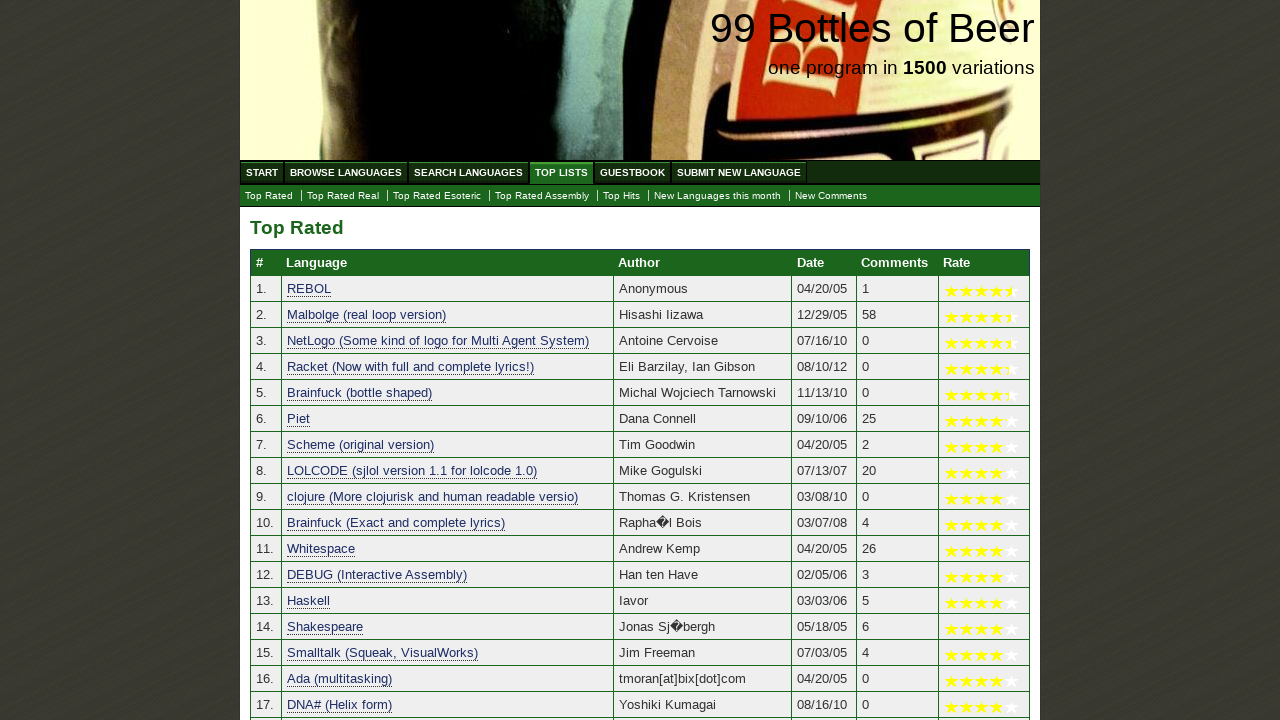